Tests window handling functionality by clicking a link that opens a new window and verifying the title of the new window

Starting URL: https://practice.cydeo.com/windows

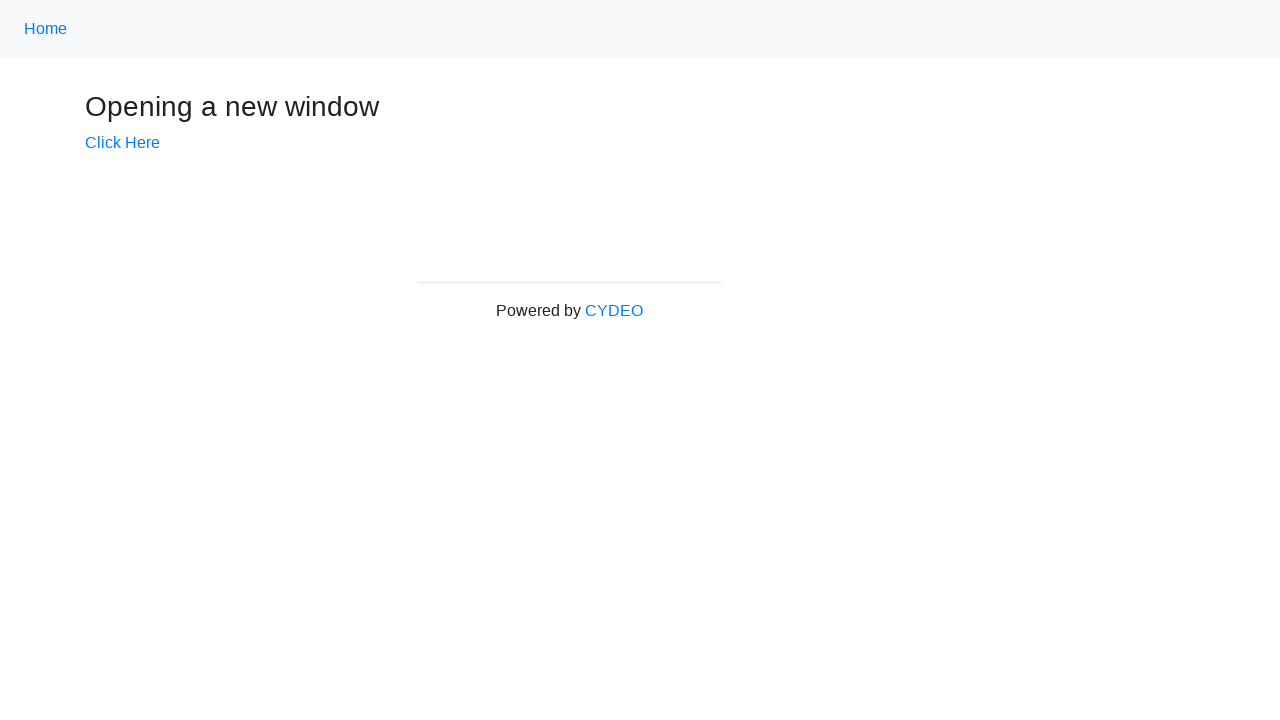

Verified initial page title is 'Windows'
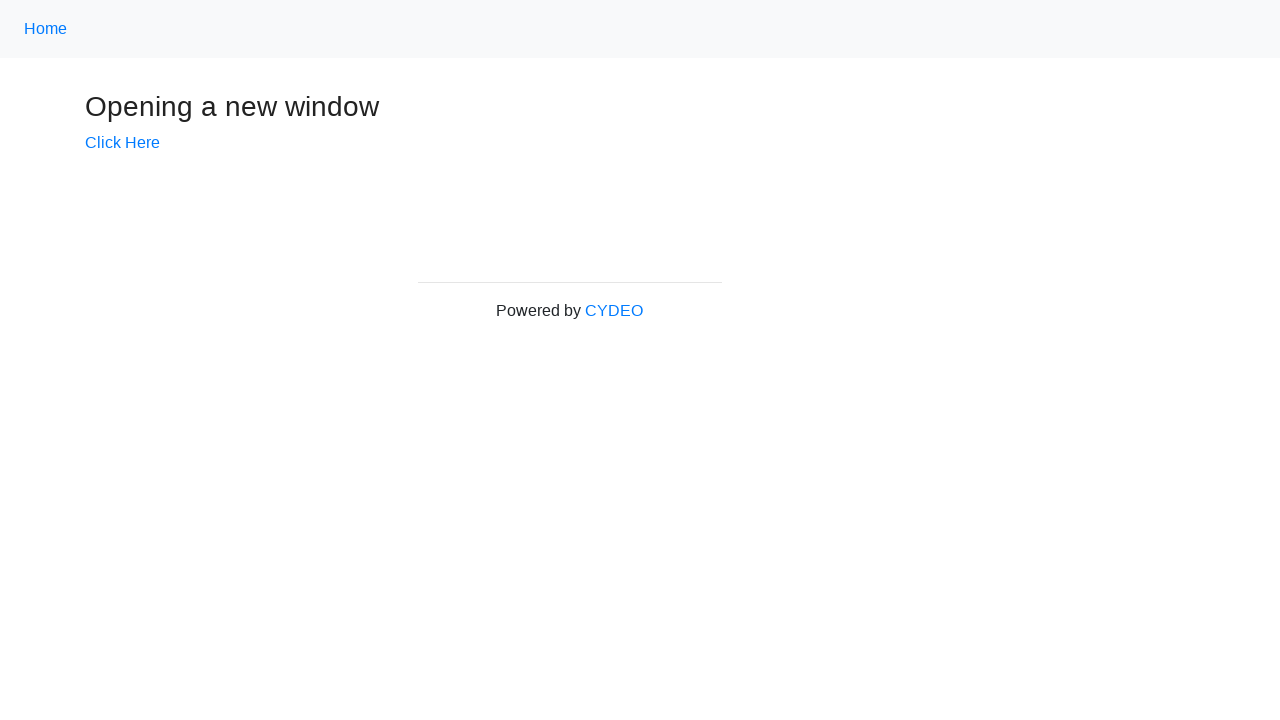

Clicked 'Click Here' link to open new window at (122, 143) on text=Click Here
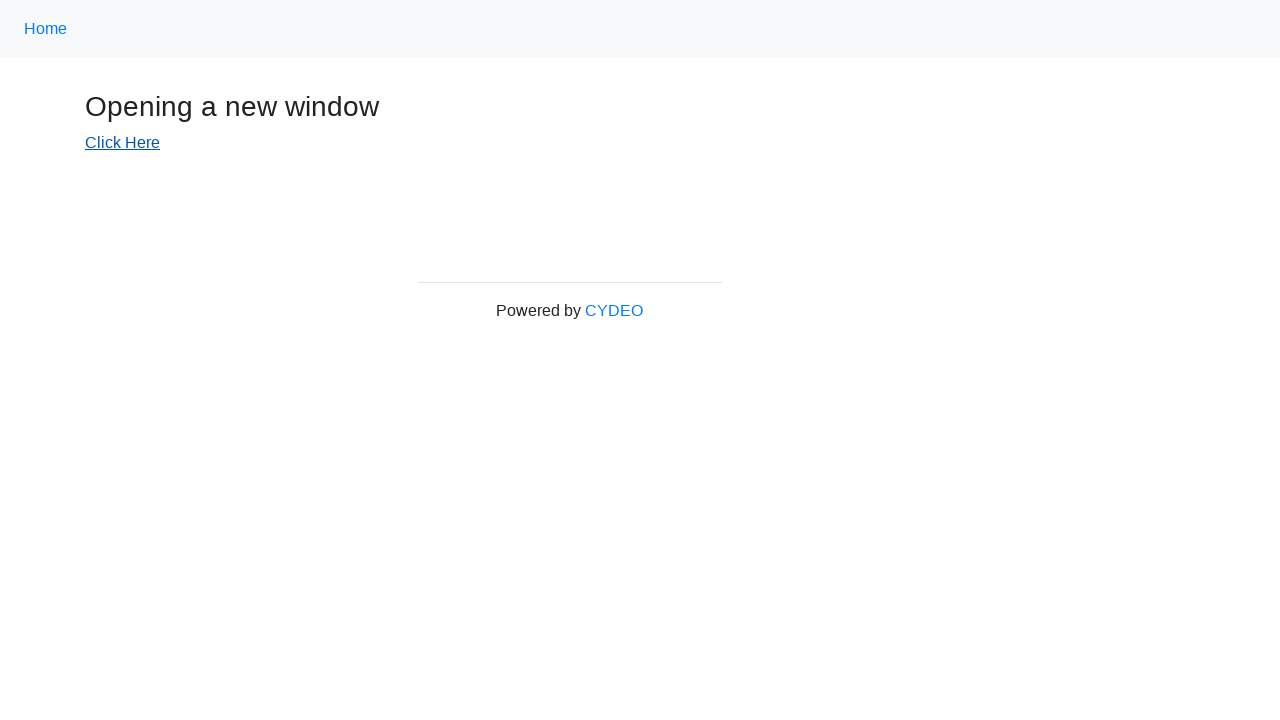

New window loaded and ready
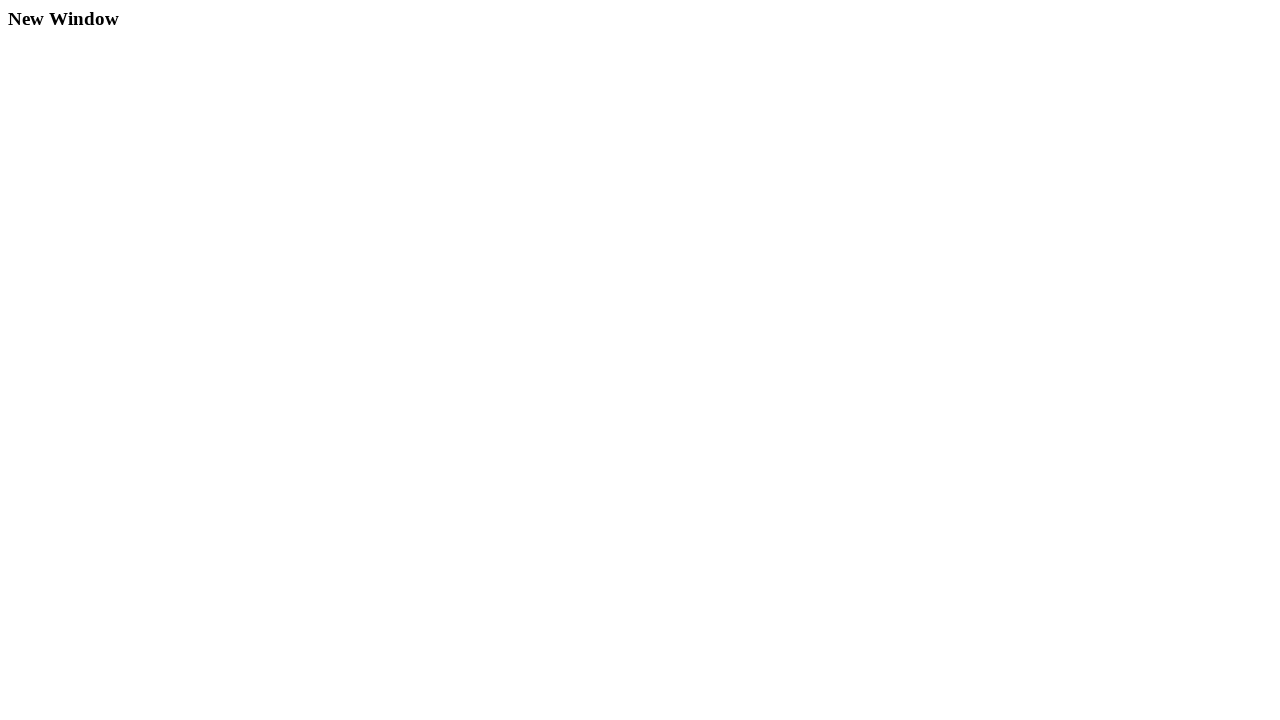

Verified new window title is 'New Window'
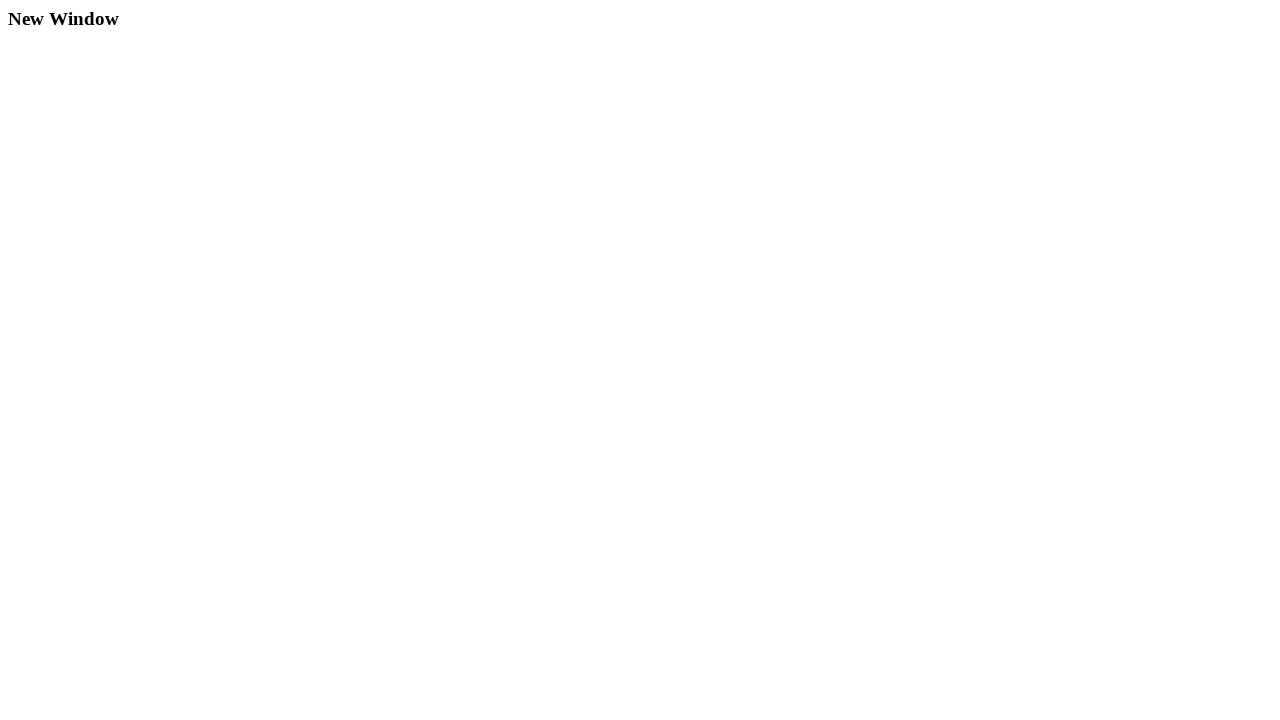

Closed the new window
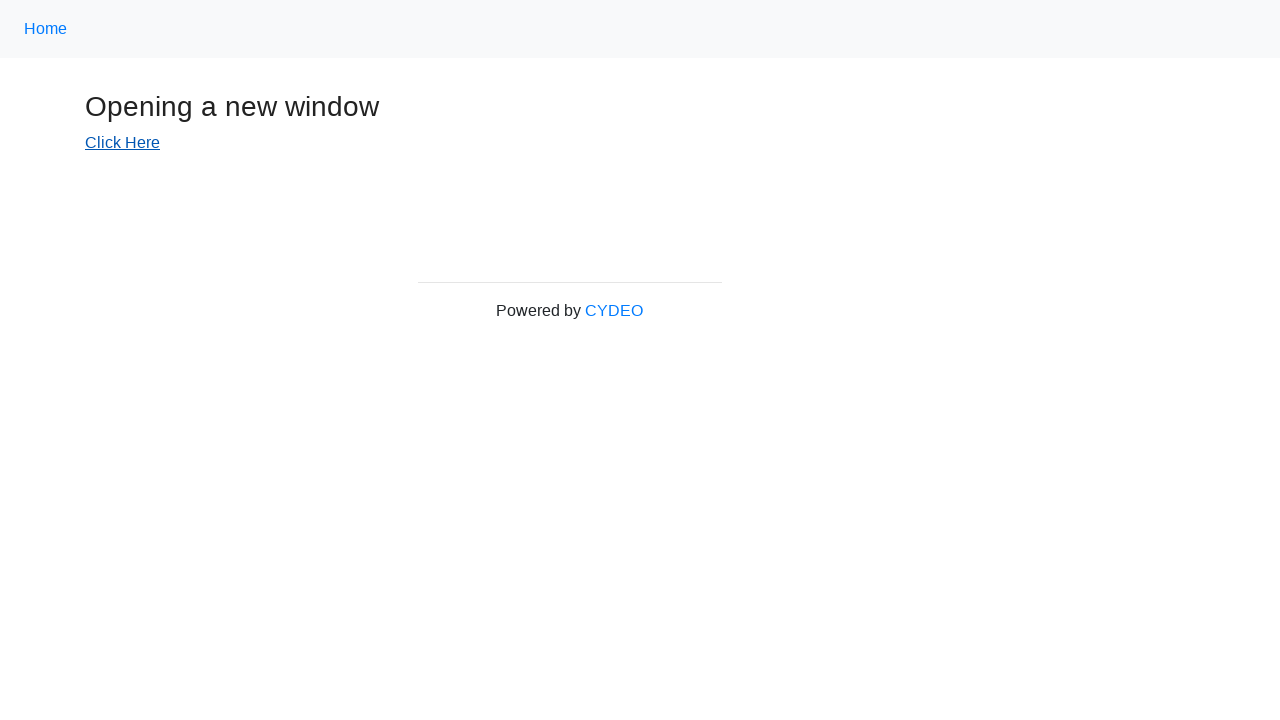

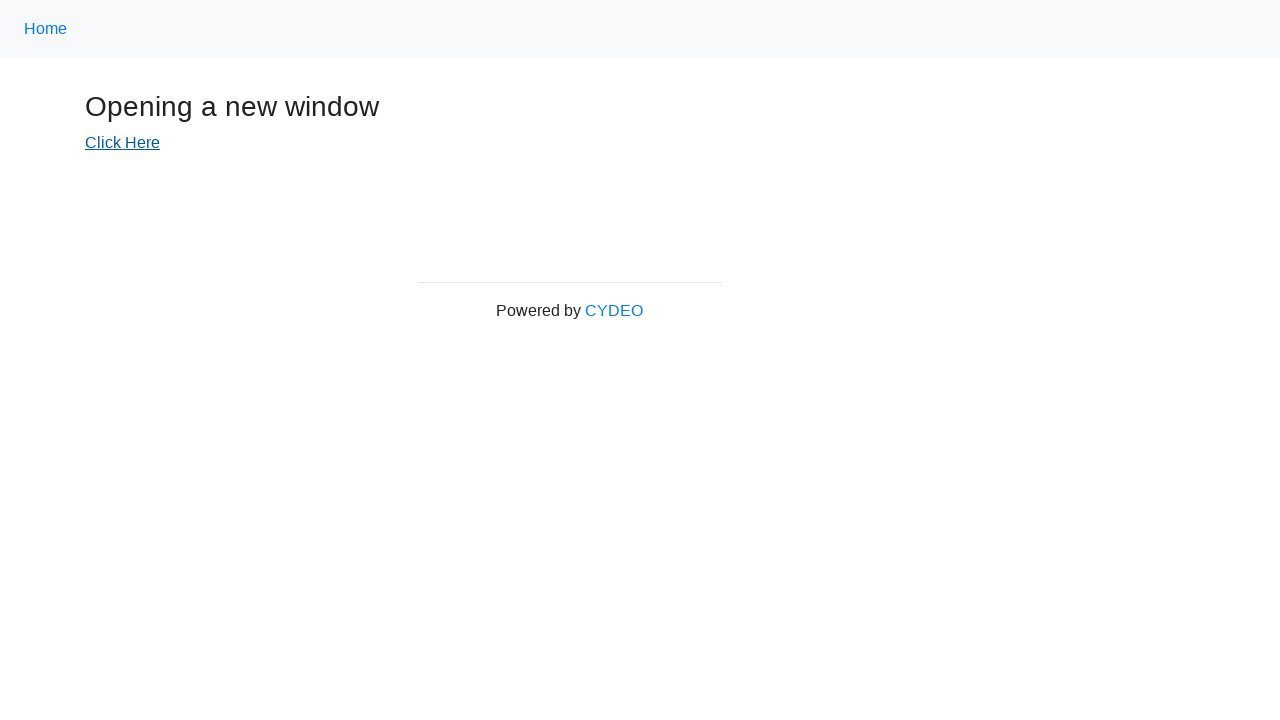